Navigates to W3Schools HTML tutorial page, scrolls to a specific menu item in the left navigation menu, and clicks on it to navigate to that section.

Starting URL: https://www.w3schools.com/html/

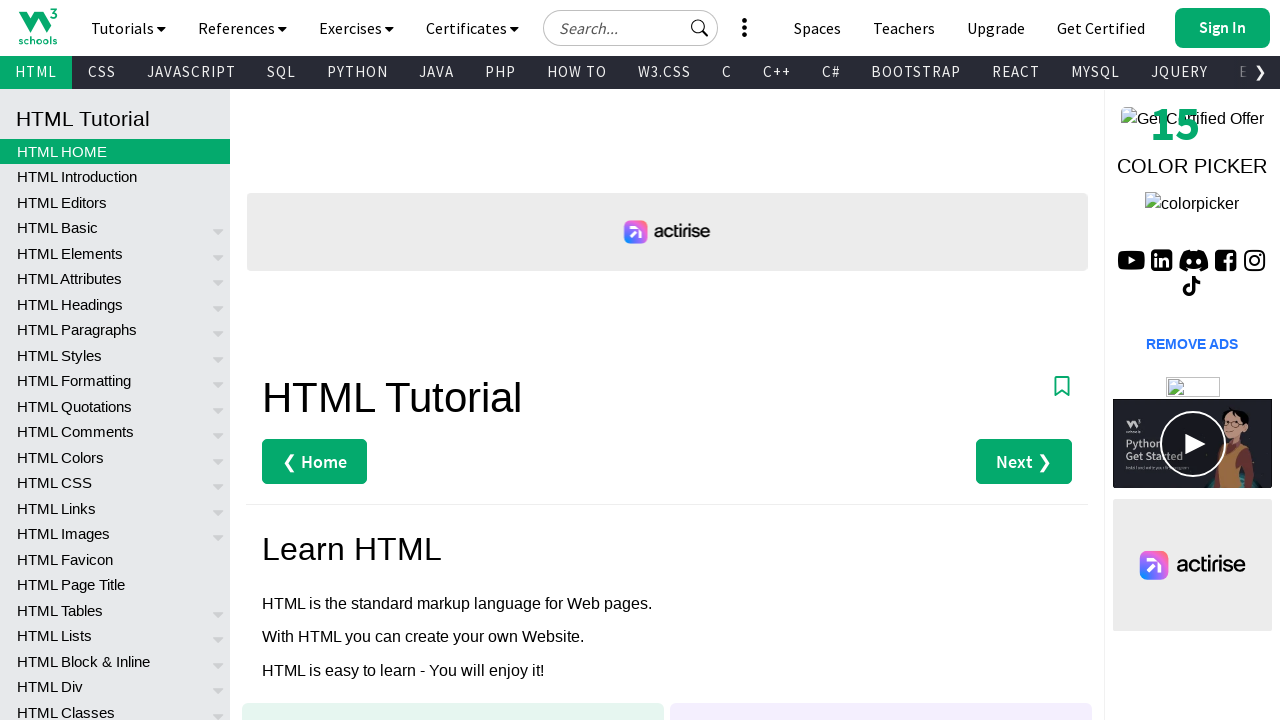

Left navigation menu loaded
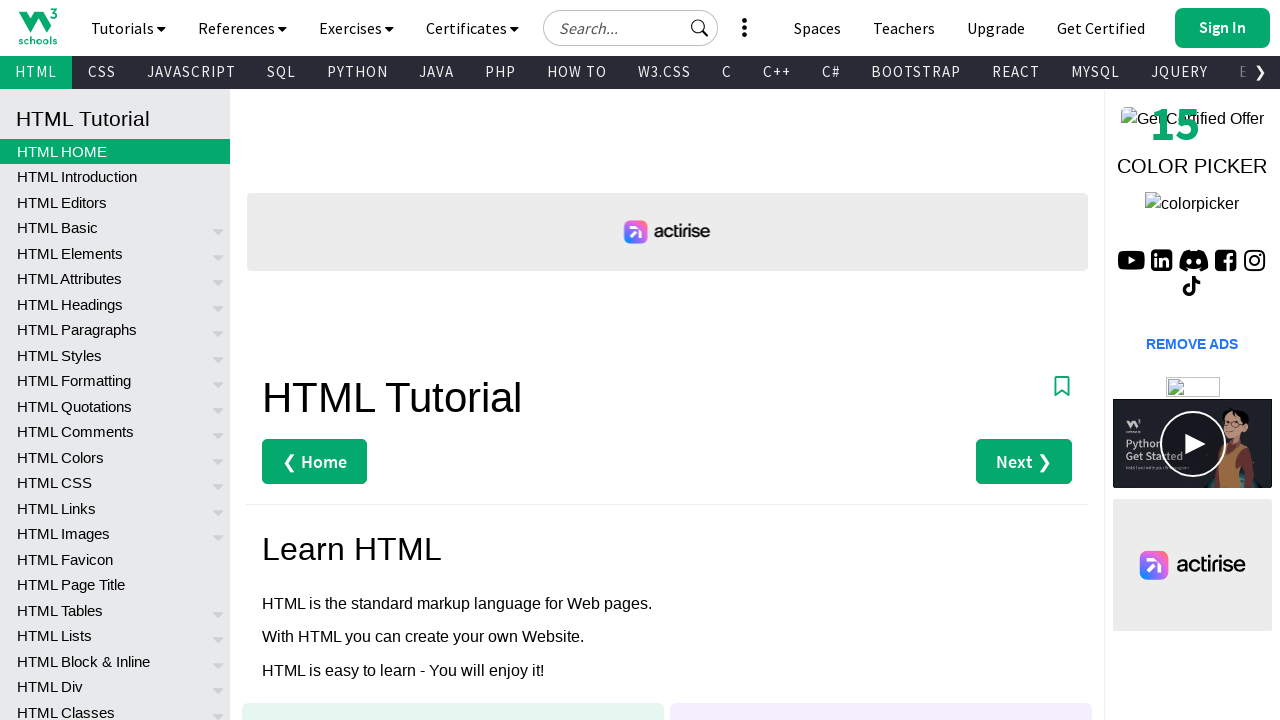

Located the 61st menu item in left navigation
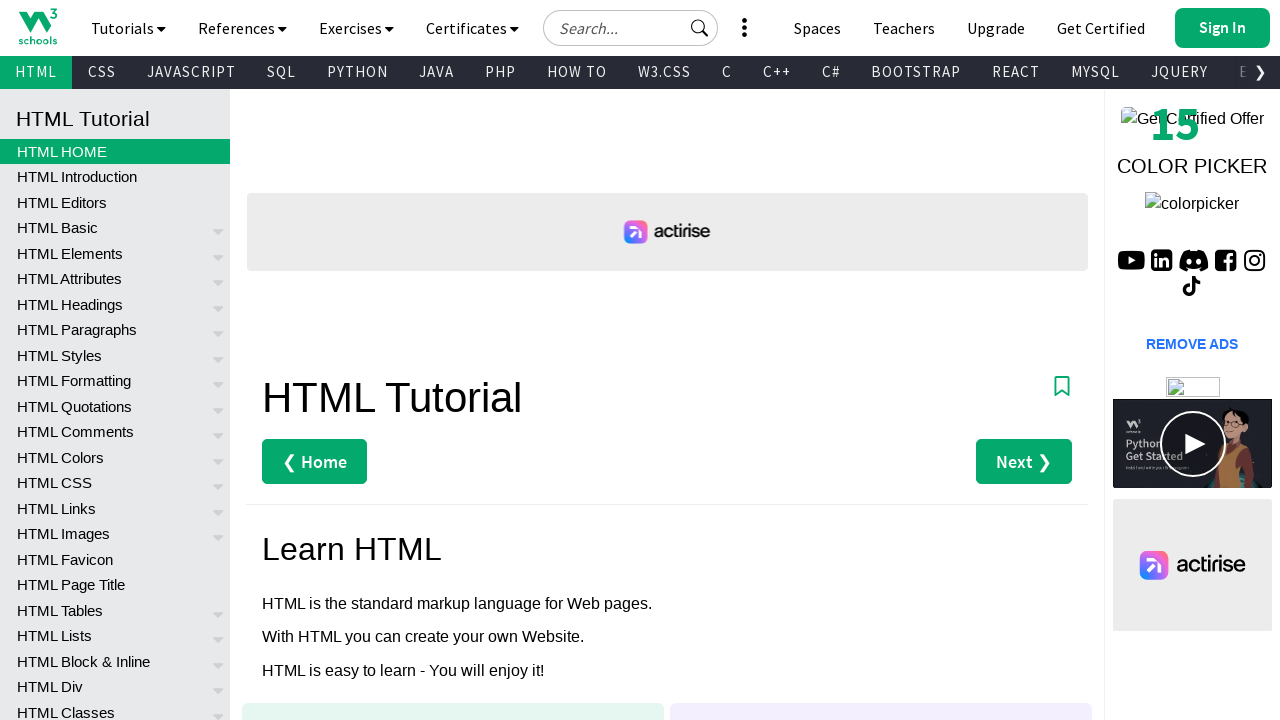

Scrolled menu item into view
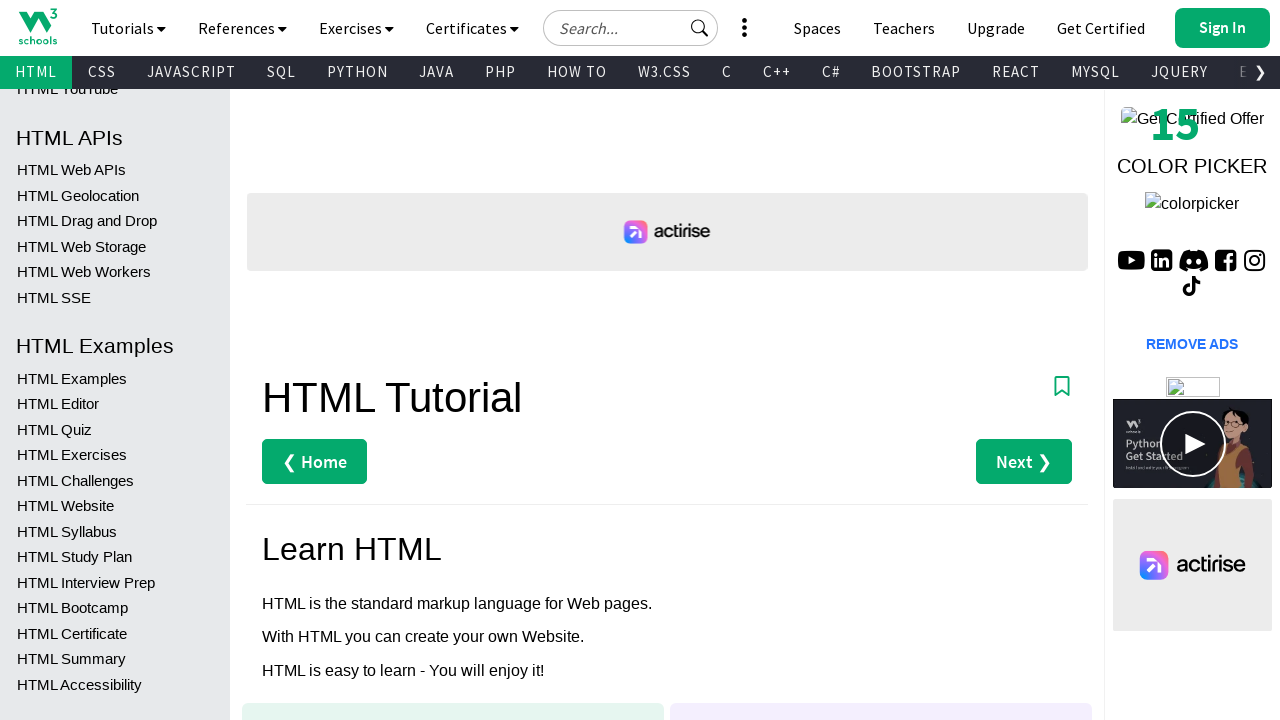

Clicked on the 61st menu item at (115, 404) on xpath=//*[@id="leftmenuinnerinner"]/a[61]
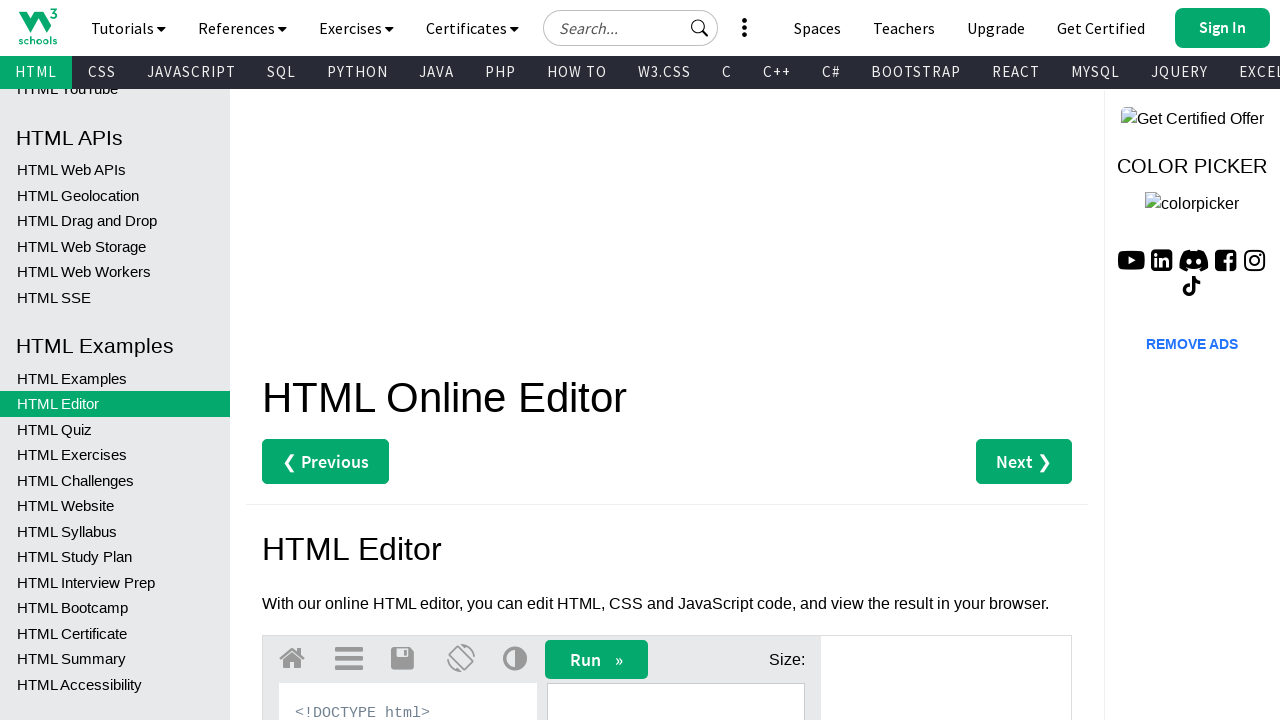

Page navigation completed and DOM content loaded
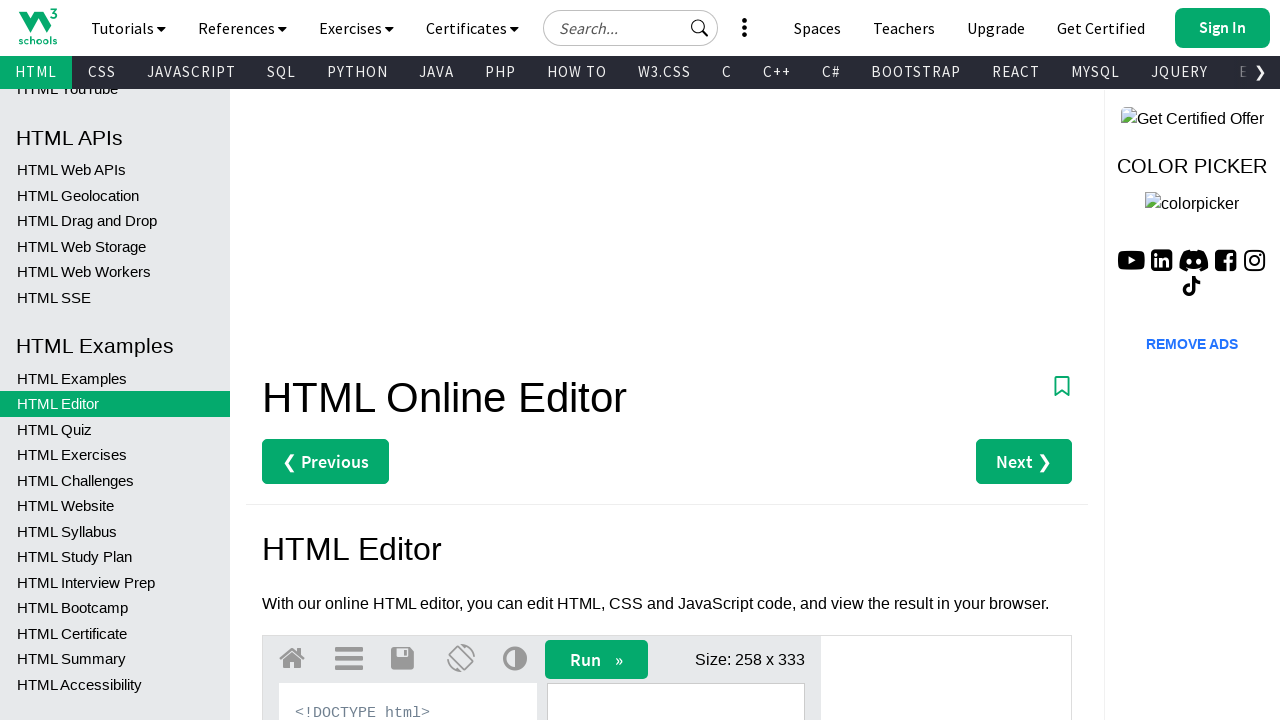

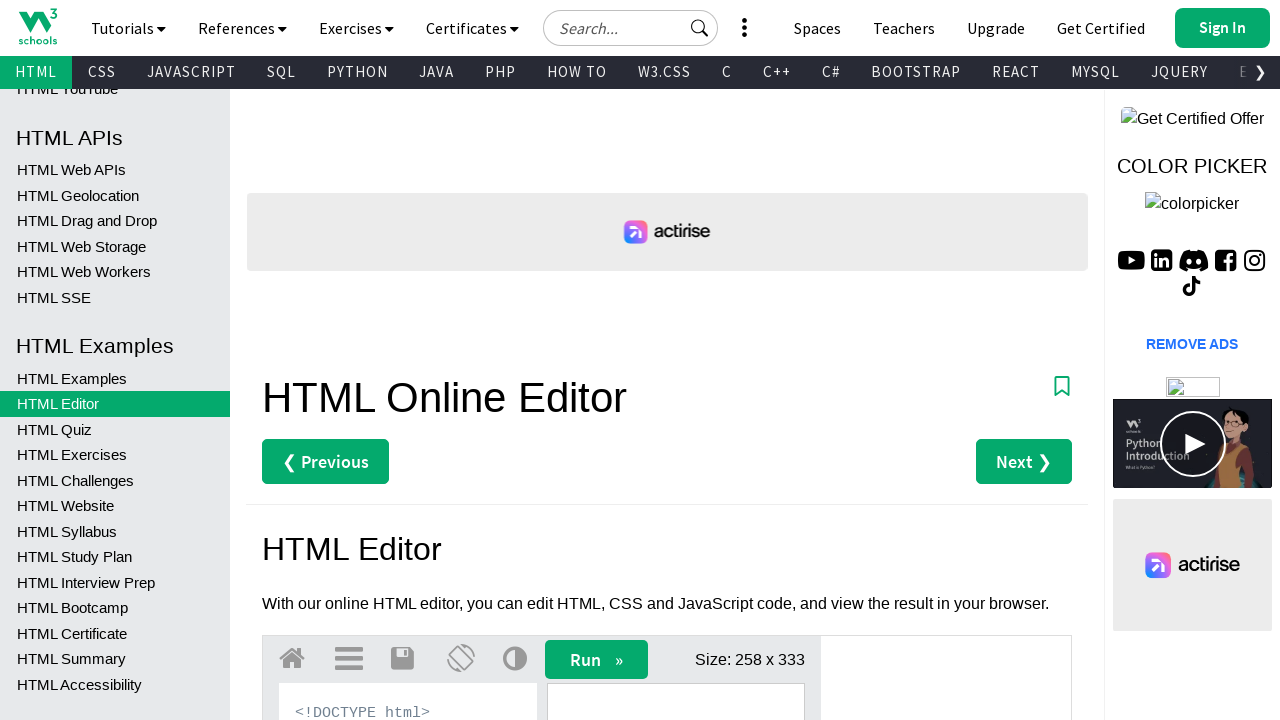